Tests checkbox functionality by clicking on multiple checkboxes including a main checkbox and two option checkboxes on a demo page

Starting URL: https://syntaxprojects.com/basic-checkbox-demo.php

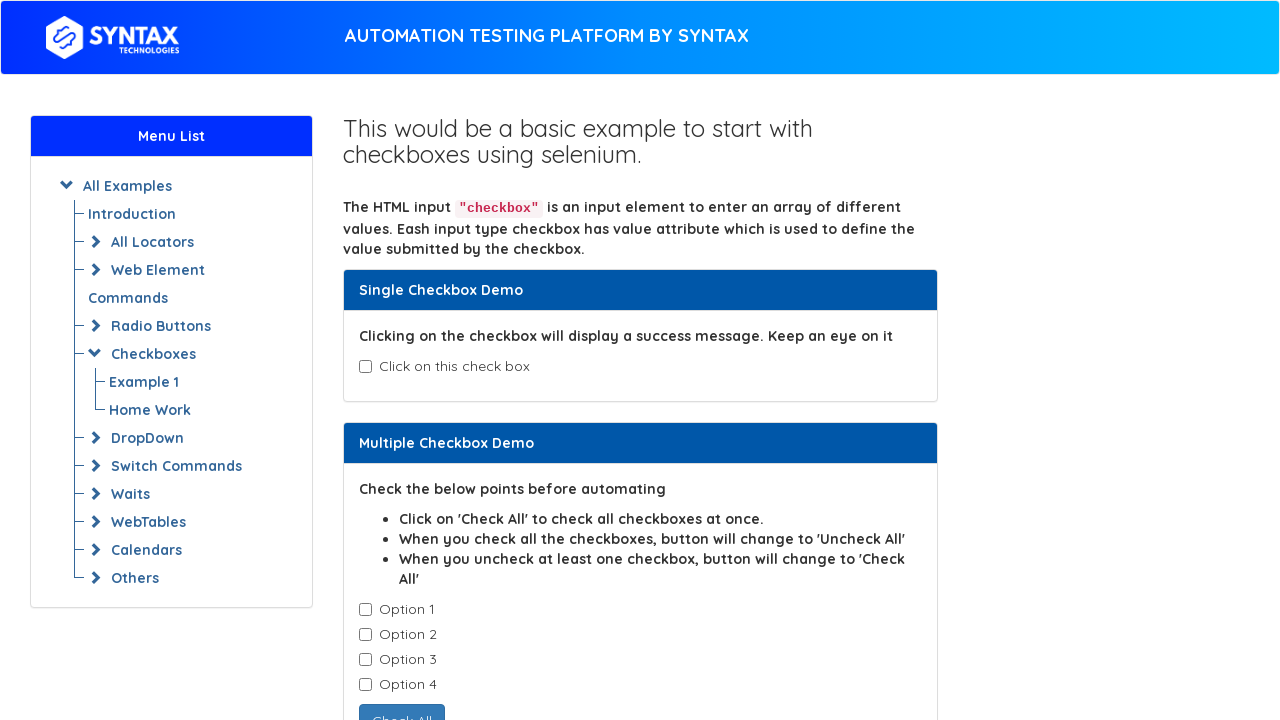

Clicked on the main checkbox at (444, 366) on xpath=//label[contains(.,'Click on this check box')]
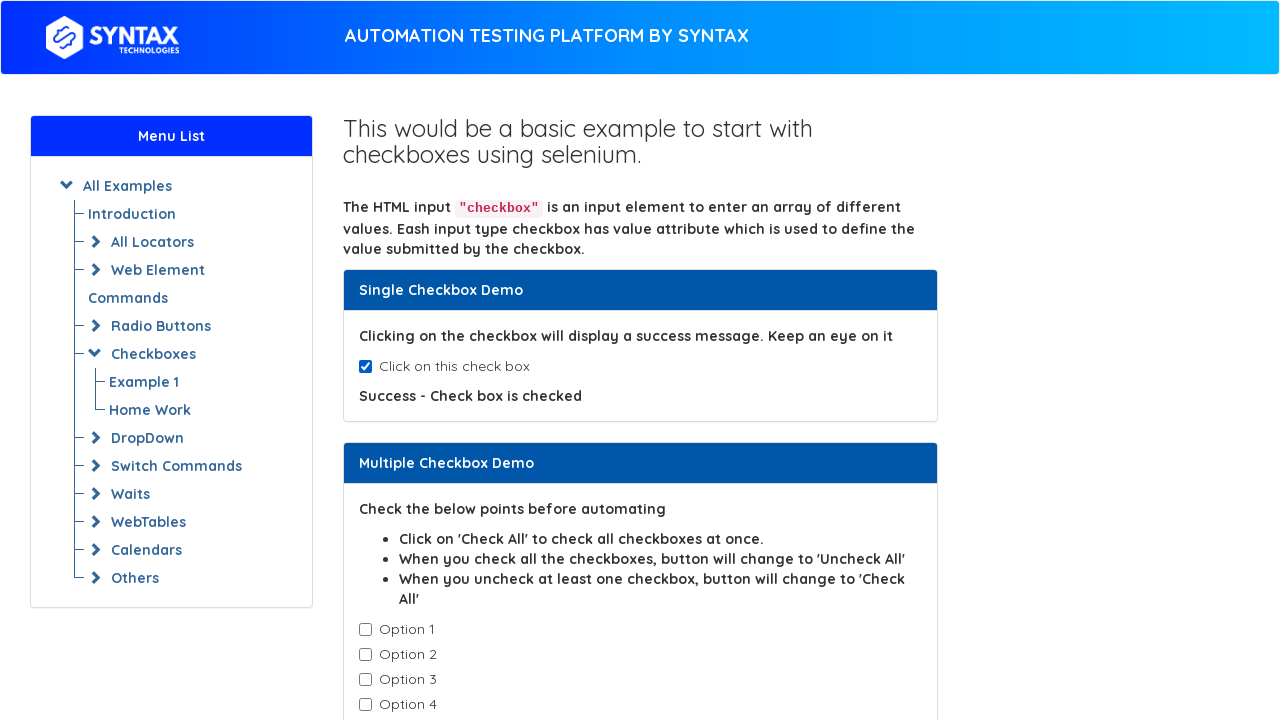

Scrolled down the page to view more options
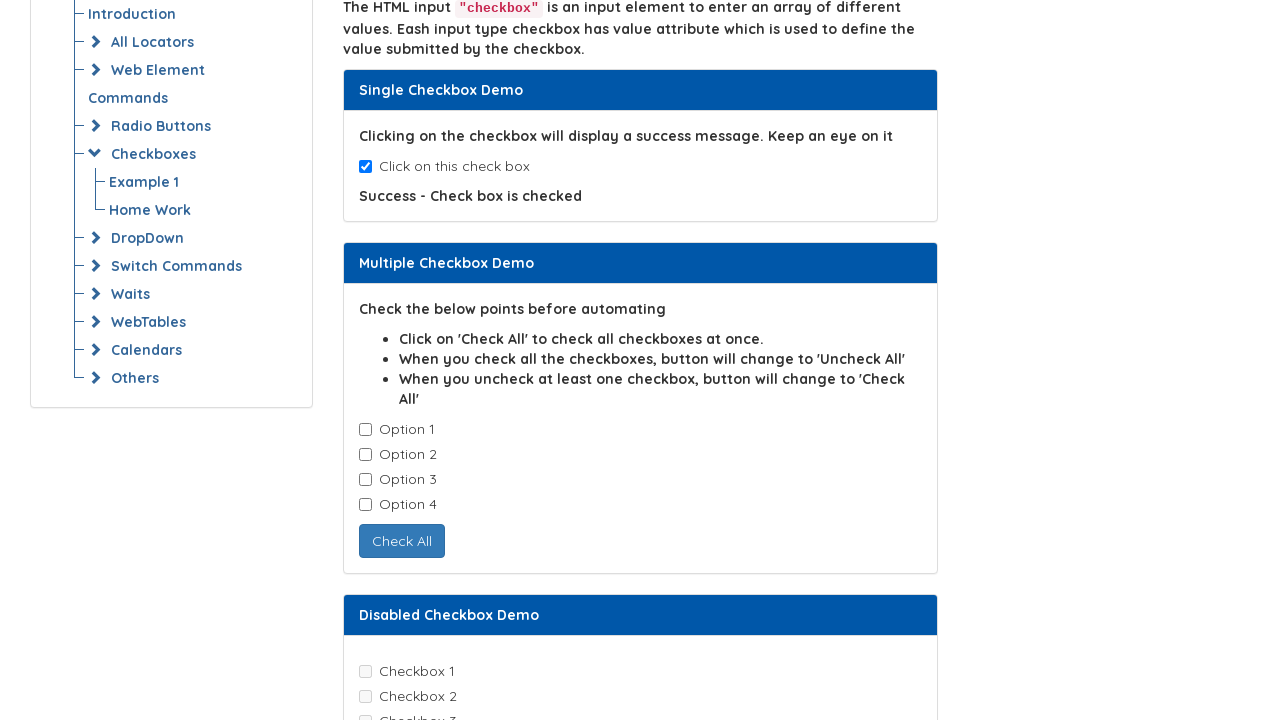

Clicked on Option 1 checkbox at (396, 429) on xpath=//label[contains(.,'Option 1')]
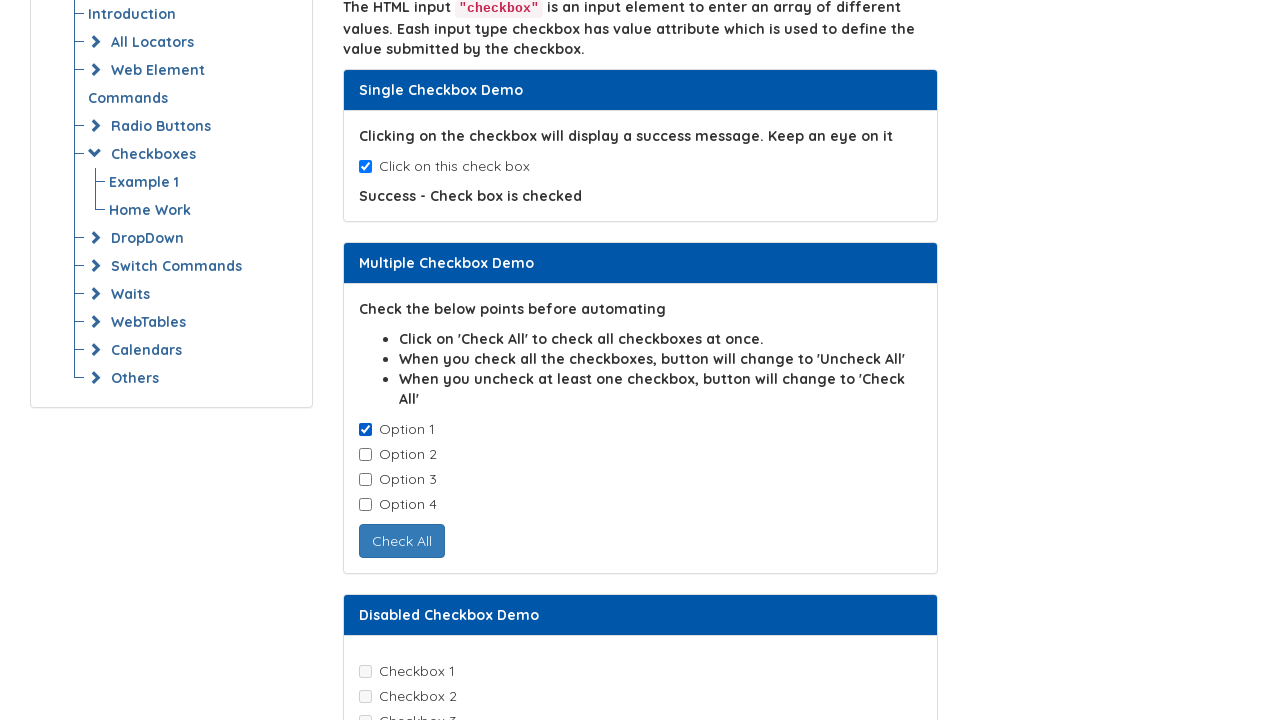

Clicked on Option 2 checkbox at (398, 454) on xpath=//label[contains(.,'Option 2')]
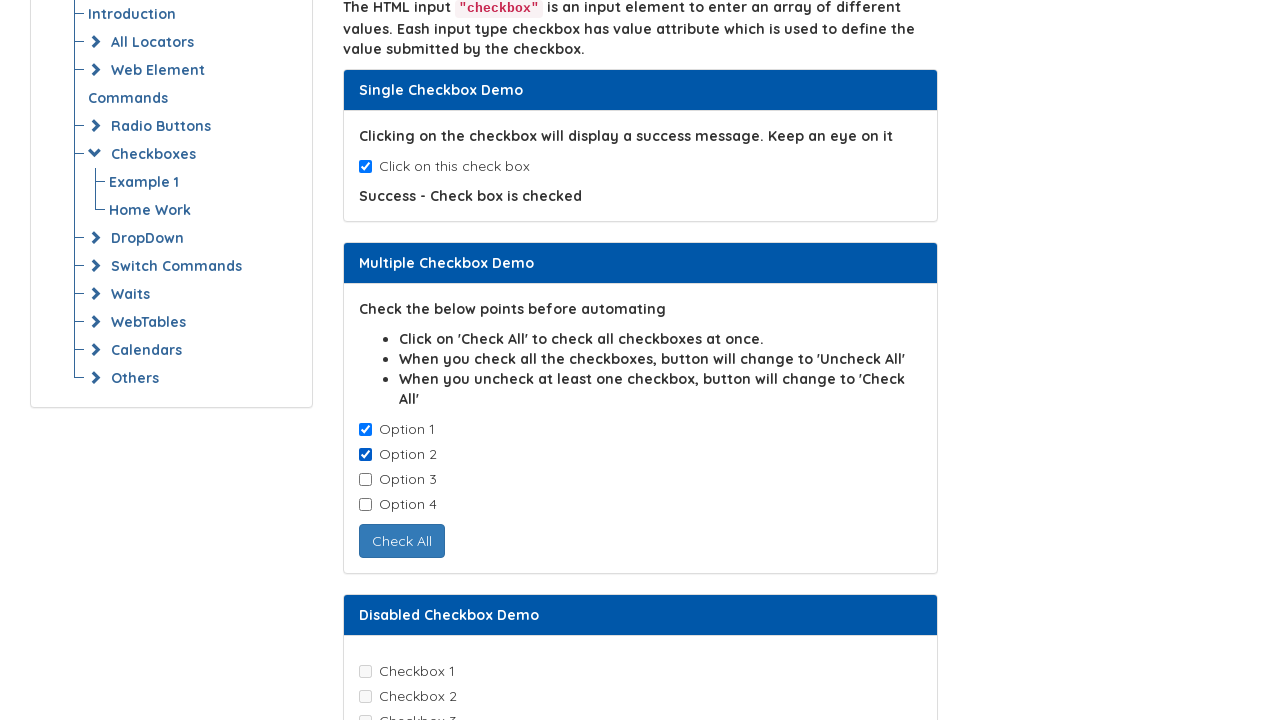

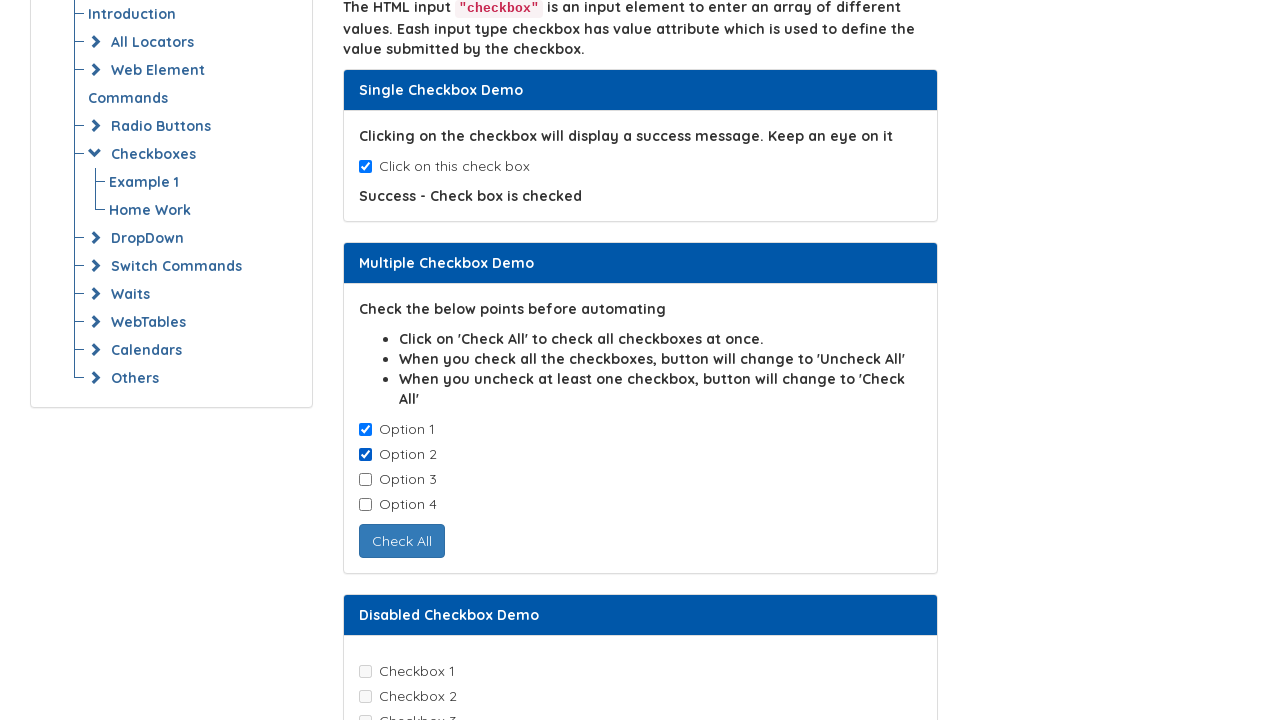